Tests navigation flow from Sprint review to Sprint retrospective by clicking through multiple buttons and verifying headings at each step

Starting URL: https://lejonmanen.github.io/agile-helper/

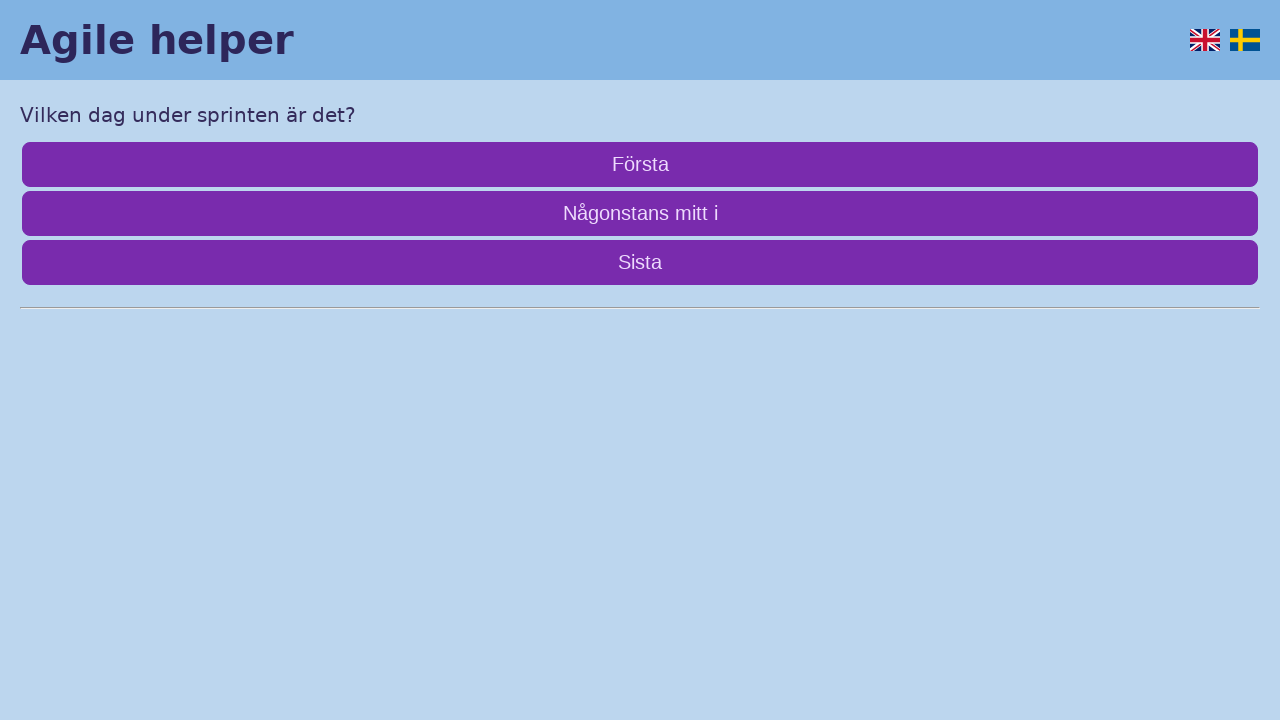

Clicked 'Sista' button at (640, 262) on internal:role=button[name="Sista"i]
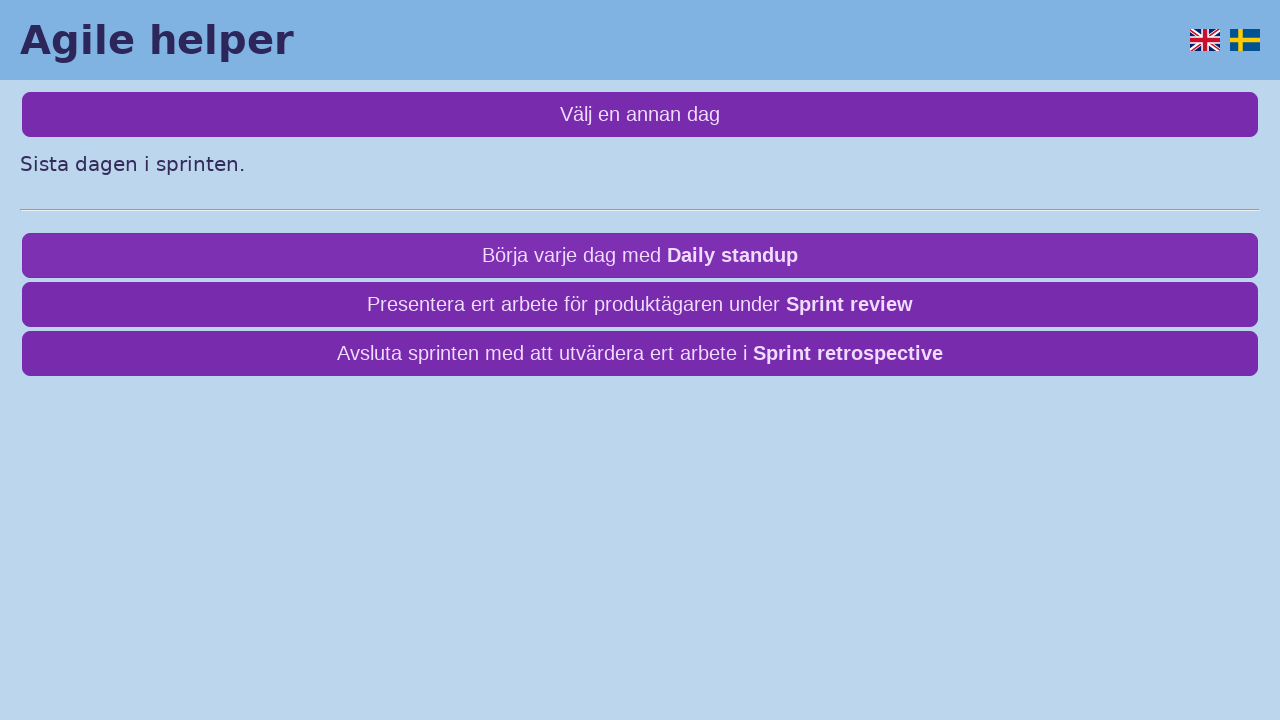

Clicked 'Sprint review' button at (640, 304) on internal:role=button[name="Sprint review"i]
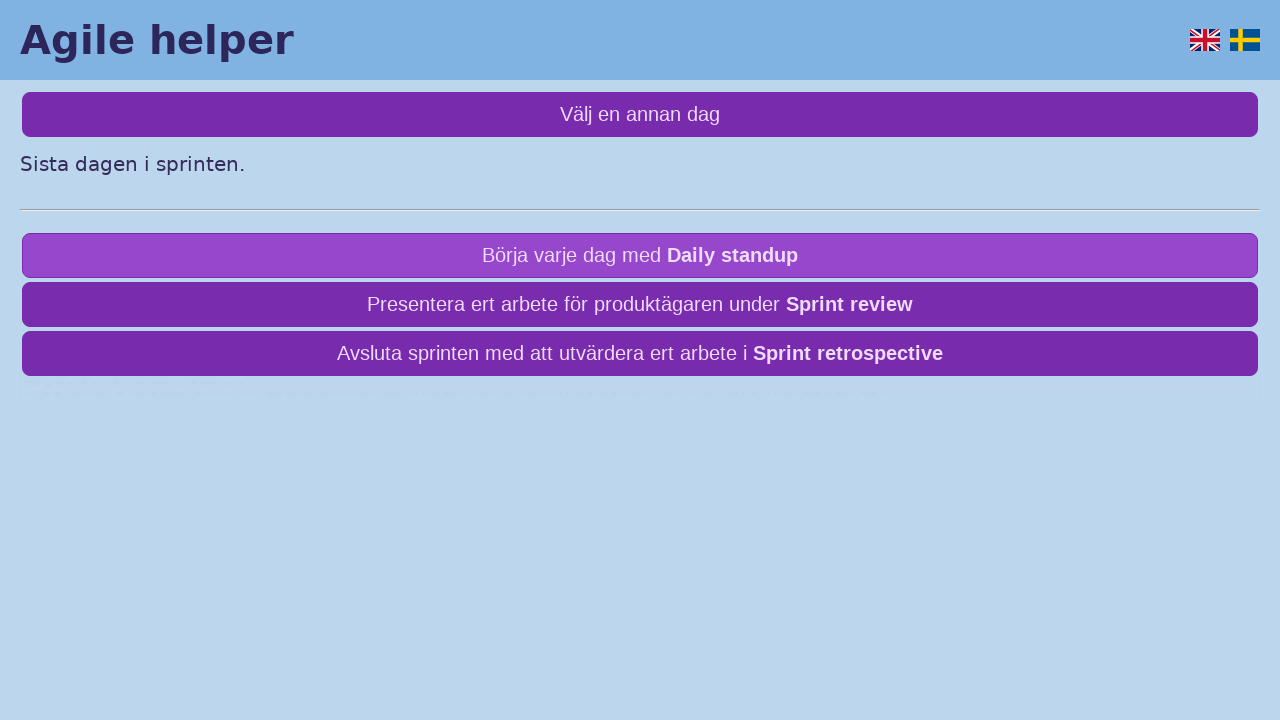

Verified 'Sprint review' heading is visible
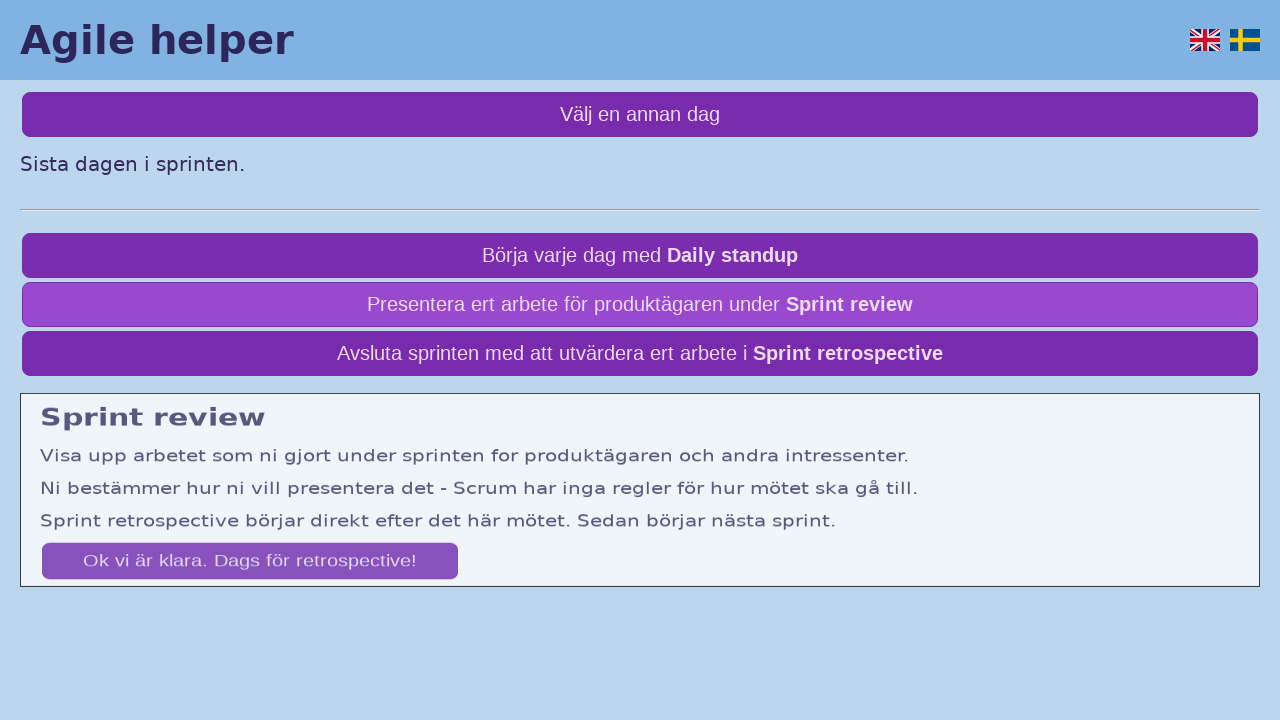

Clicked 'Dags för retrospective!' button at (258, 608) on internal:role=button[name="Dags för retrospective!"i]
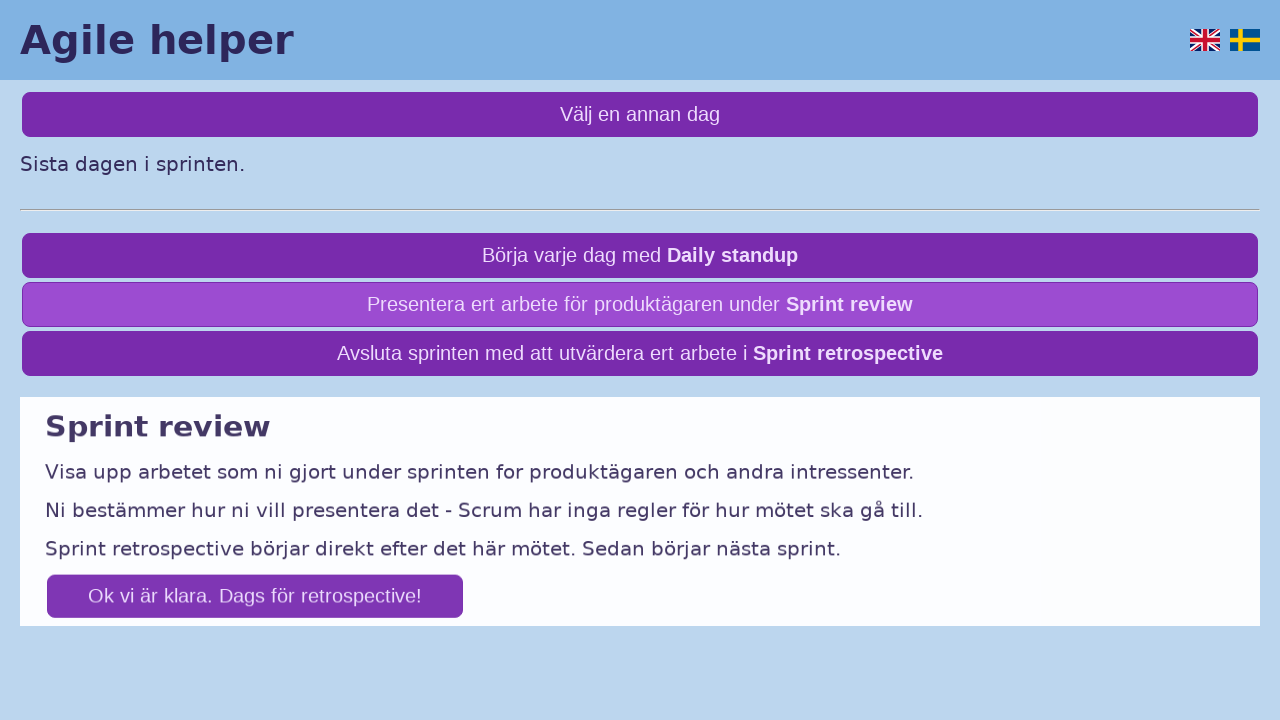

Clicked 'Sprint retrospective' button at (640, 354) on internal:role=button[name="Sprint retrospective"i]
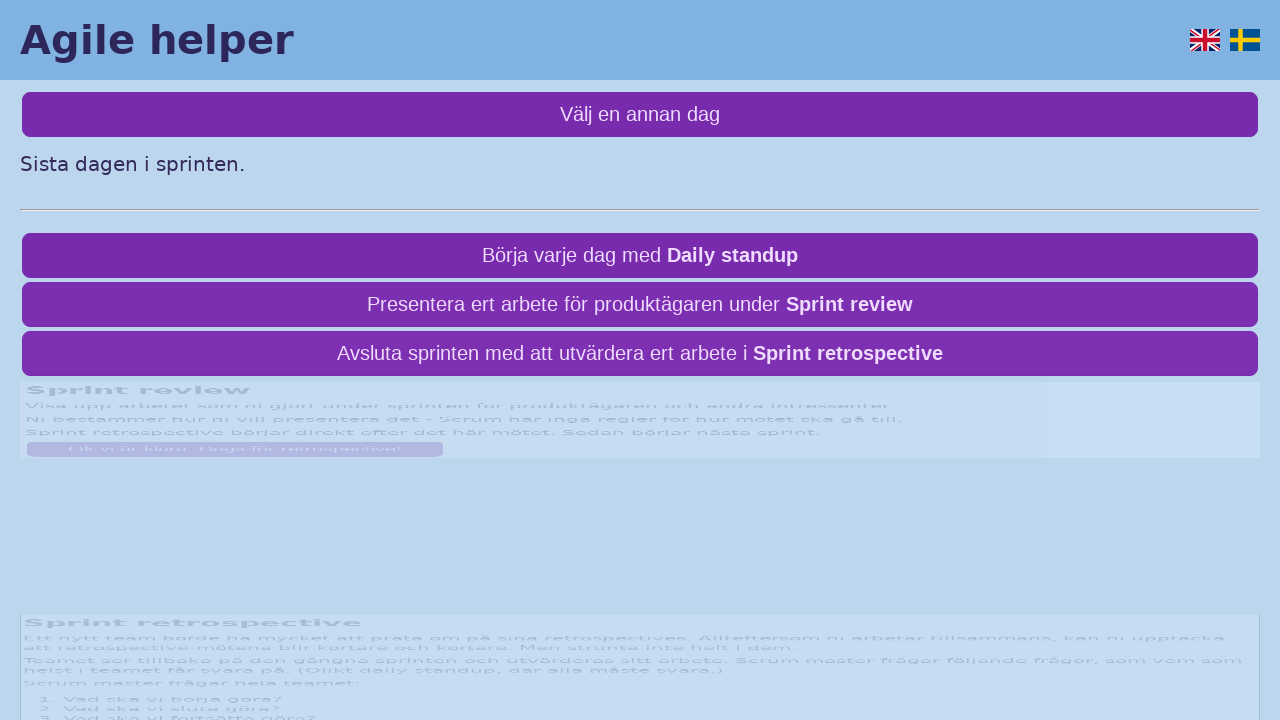

Verified 'Sprint retrospective' heading is visible
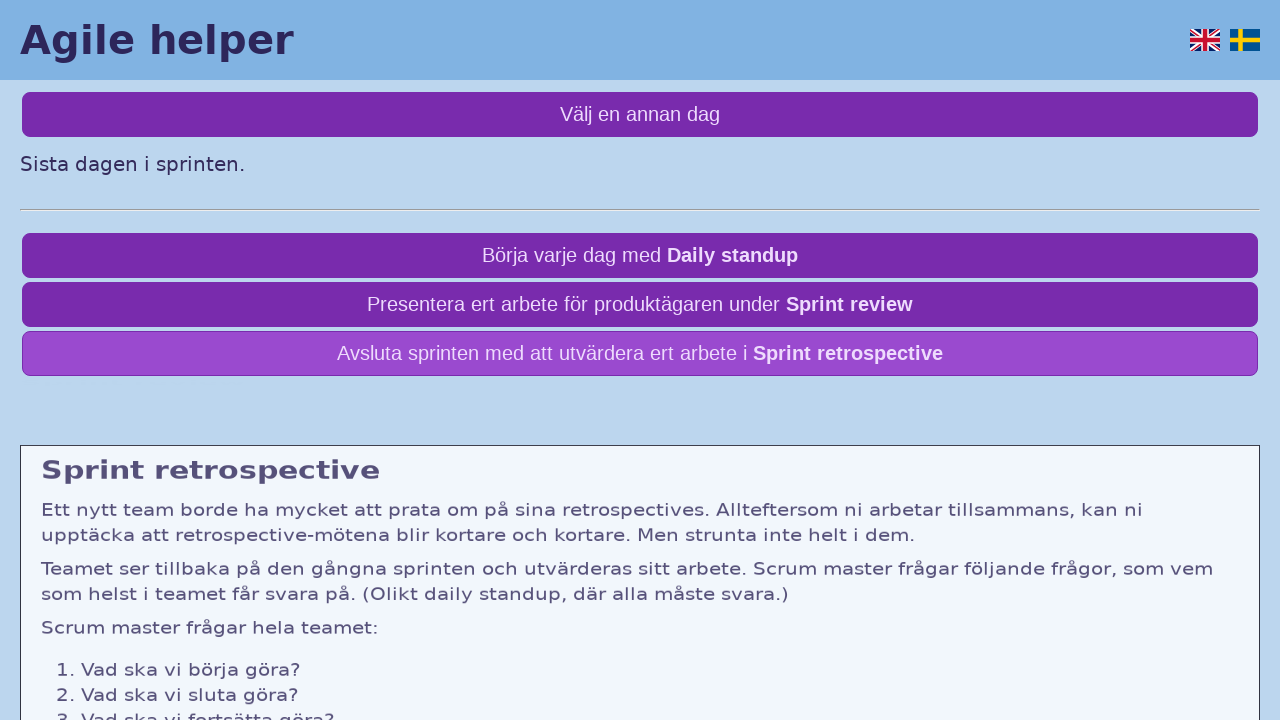

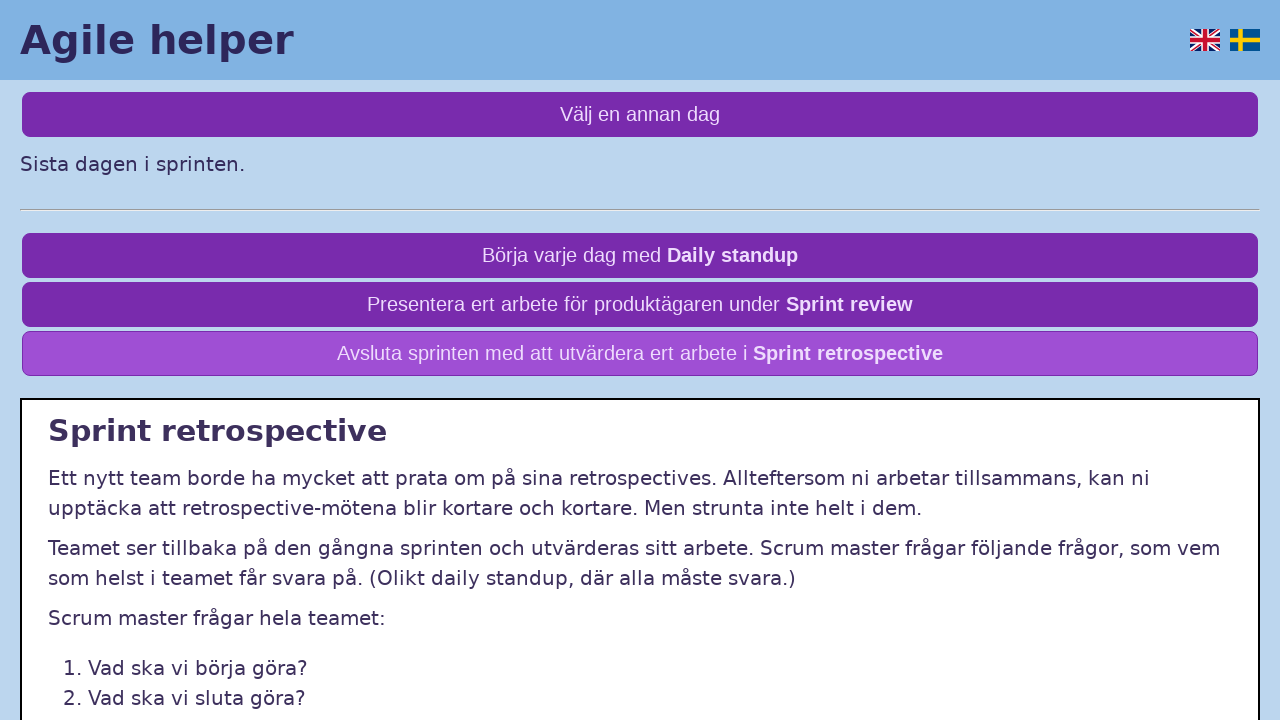